Tests multi-level menu navigation by hovering over menu items, clicking through submenus, and scrolling to another element on the page

Starting URL: https://demoqa.com/menu

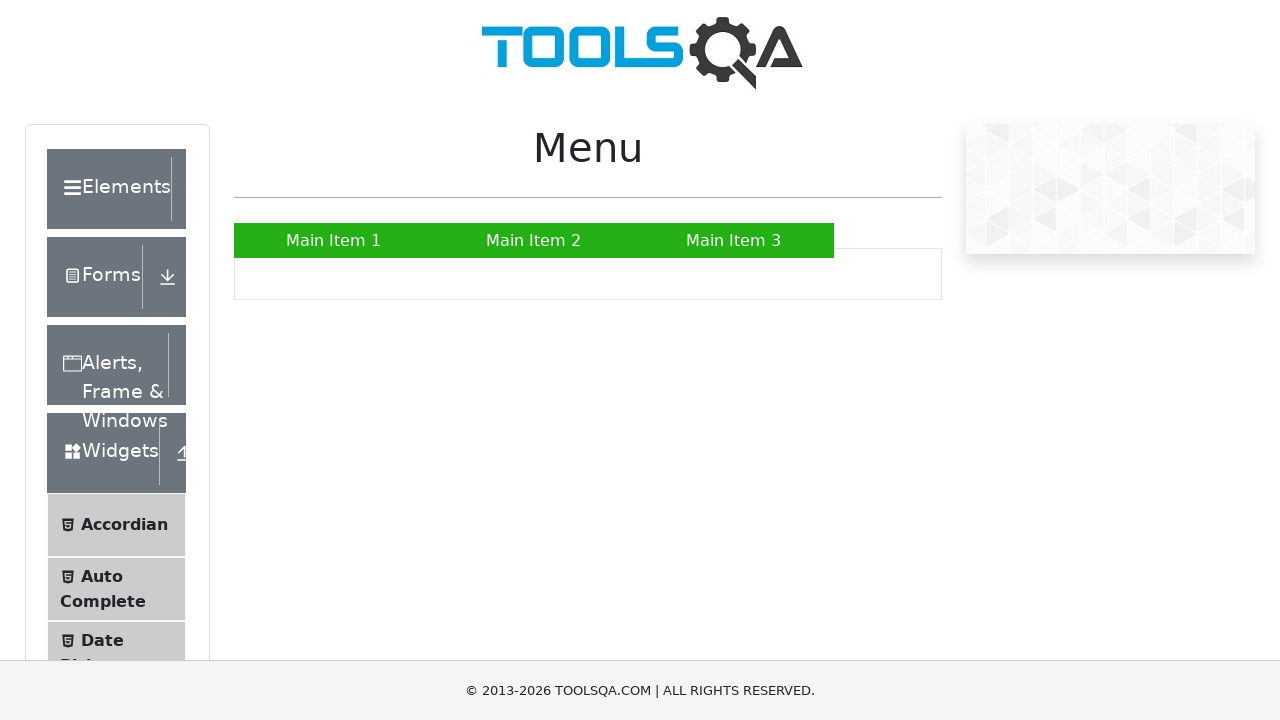

Hovered over Main Item 2 in the menu at (534, 240) on xpath=//*[@id='nav']/li[2]/a
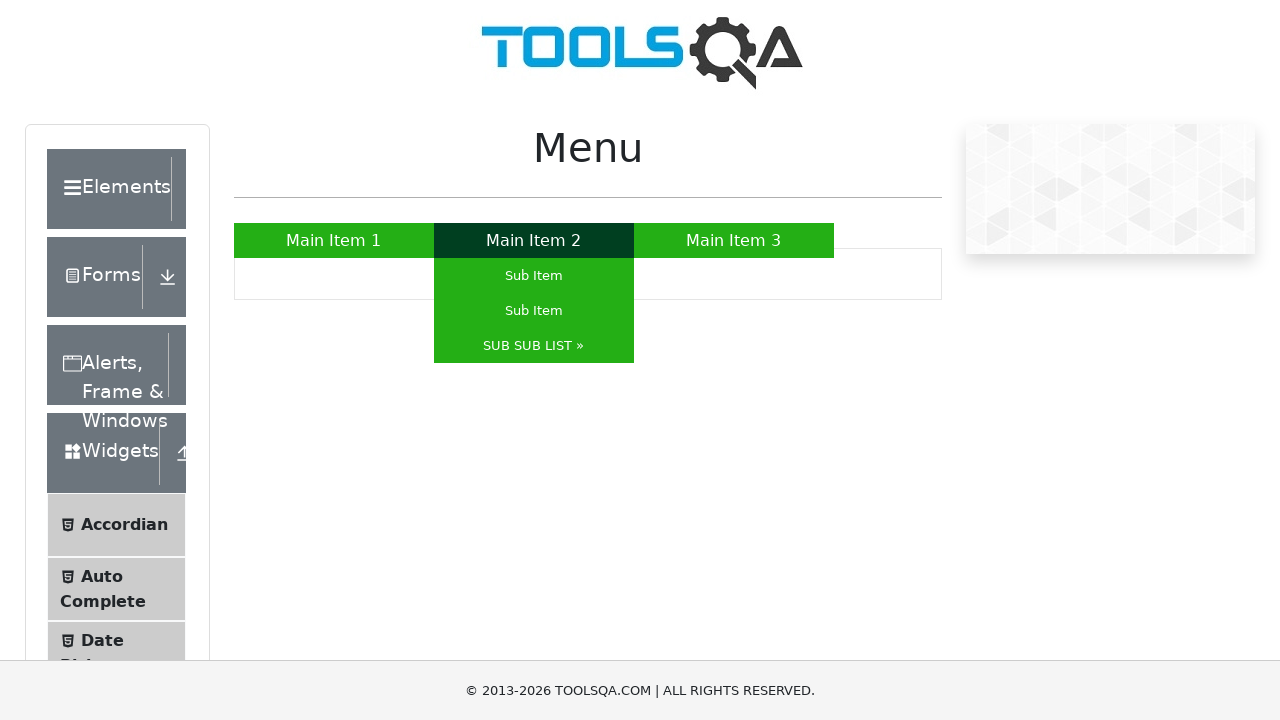

Hovered over SUB SUB LIST submenu item at (534, 346) on xpath=//a[contains(text(),'SUB SUB LIST »')]
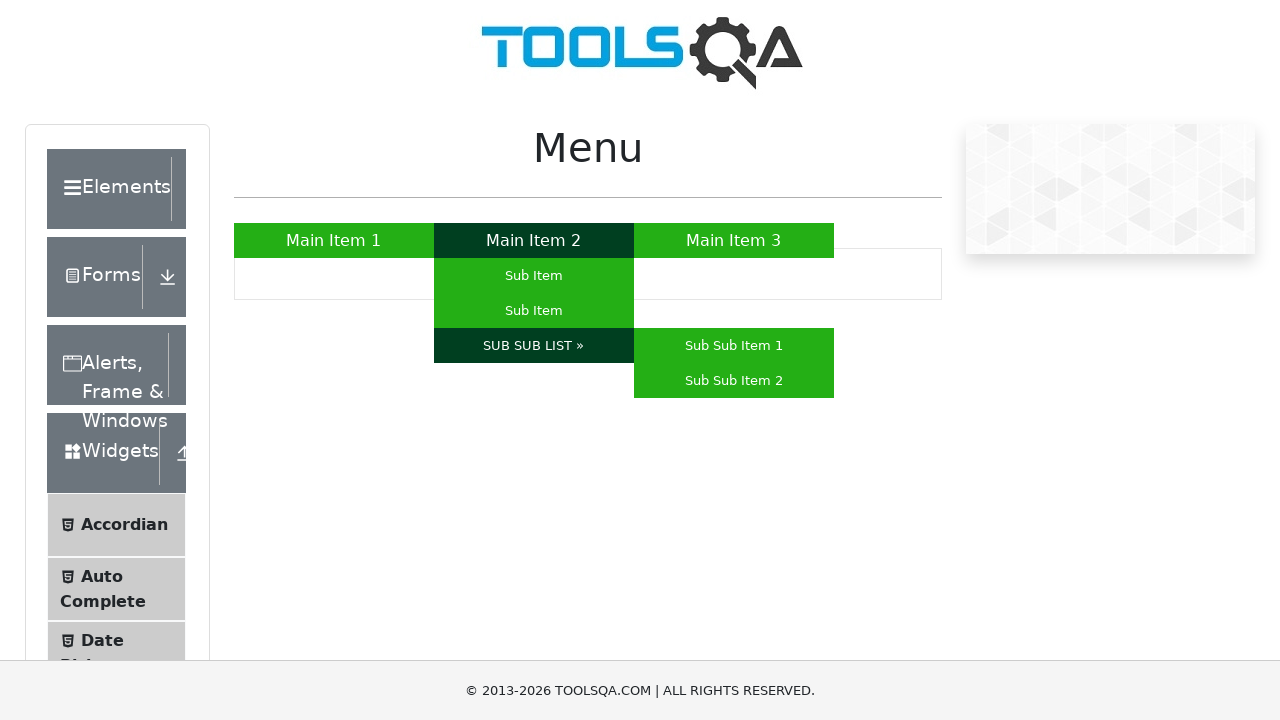

Clicked on Sub Sub Item 2 at (734, 380) on xpath=//a[contains(text(),'Sub Sub Item 2')]
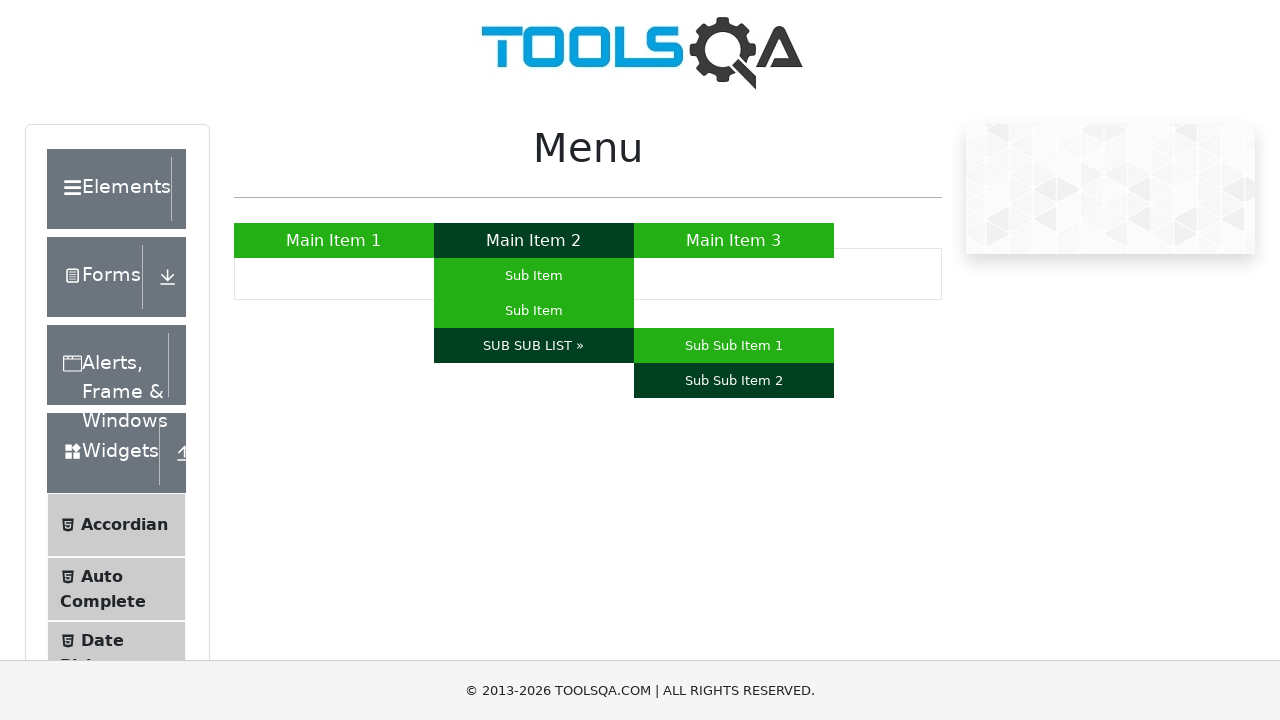

Scrolled to Select Menu element
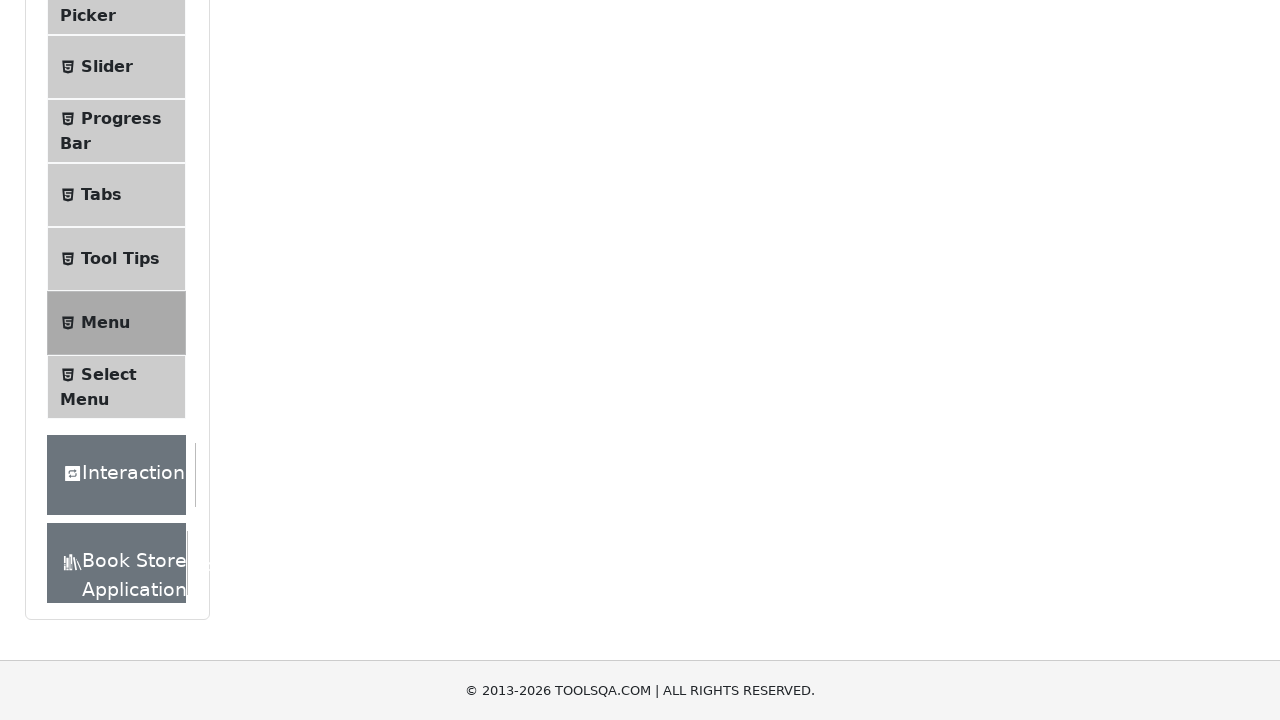

Clicked on Select Menu element at (109, 374) on xpath=//span[contains(text(),'Select Menu')]
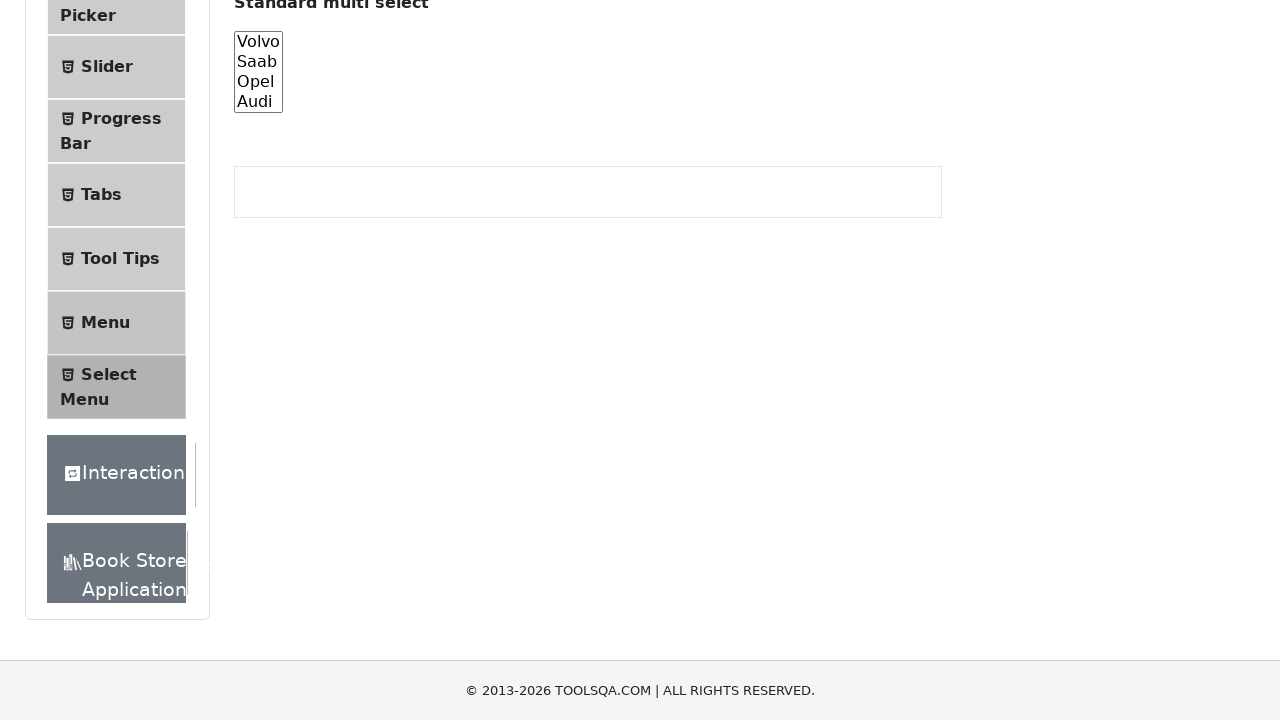

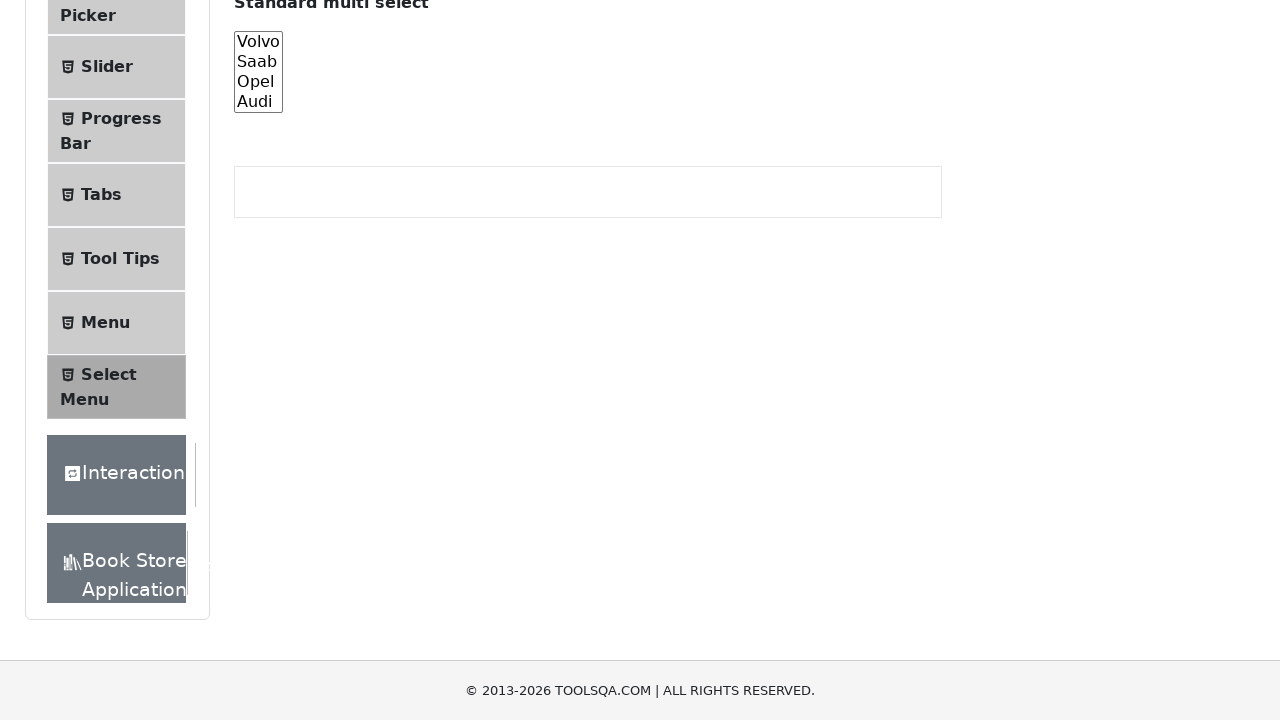